Tests navigation from web form page to index page by clicking a link and verifying page titles

Starting URL: https://www.selenium.dev/selenium/web/web-form.html

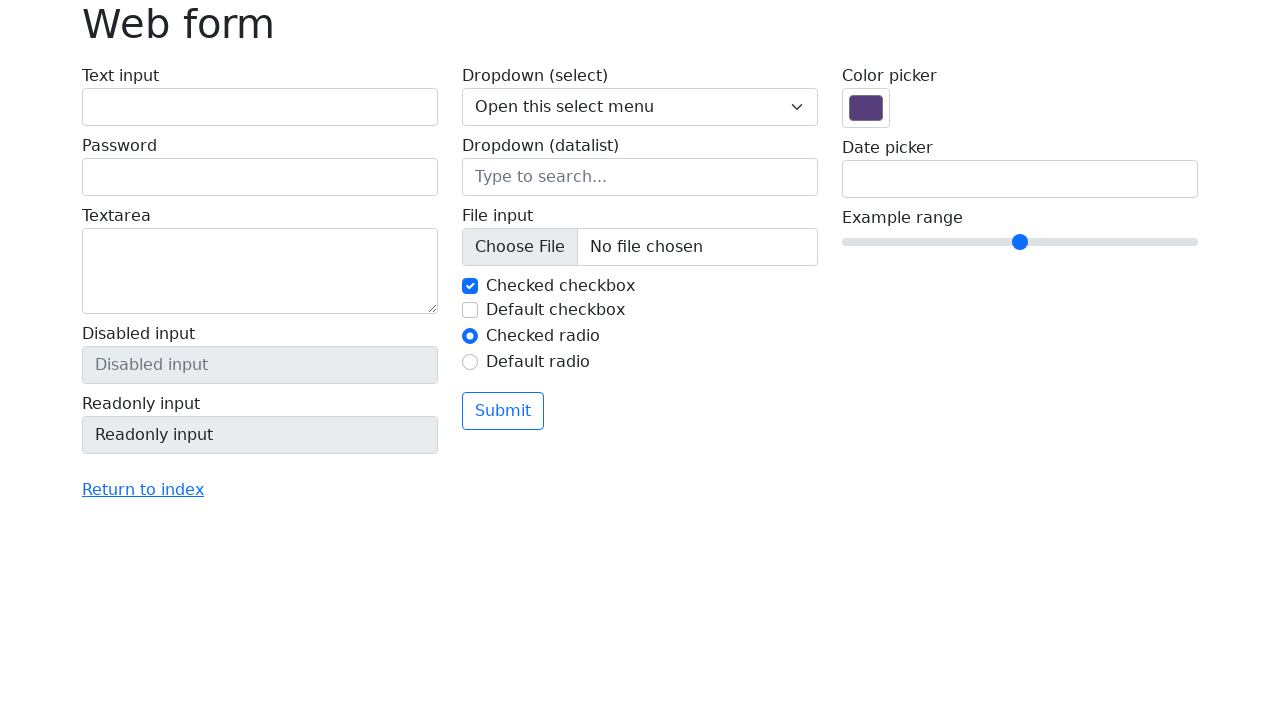

Clicked 'Return to index' link to navigate from web form page at (143, 490) on a:text('Return to index')
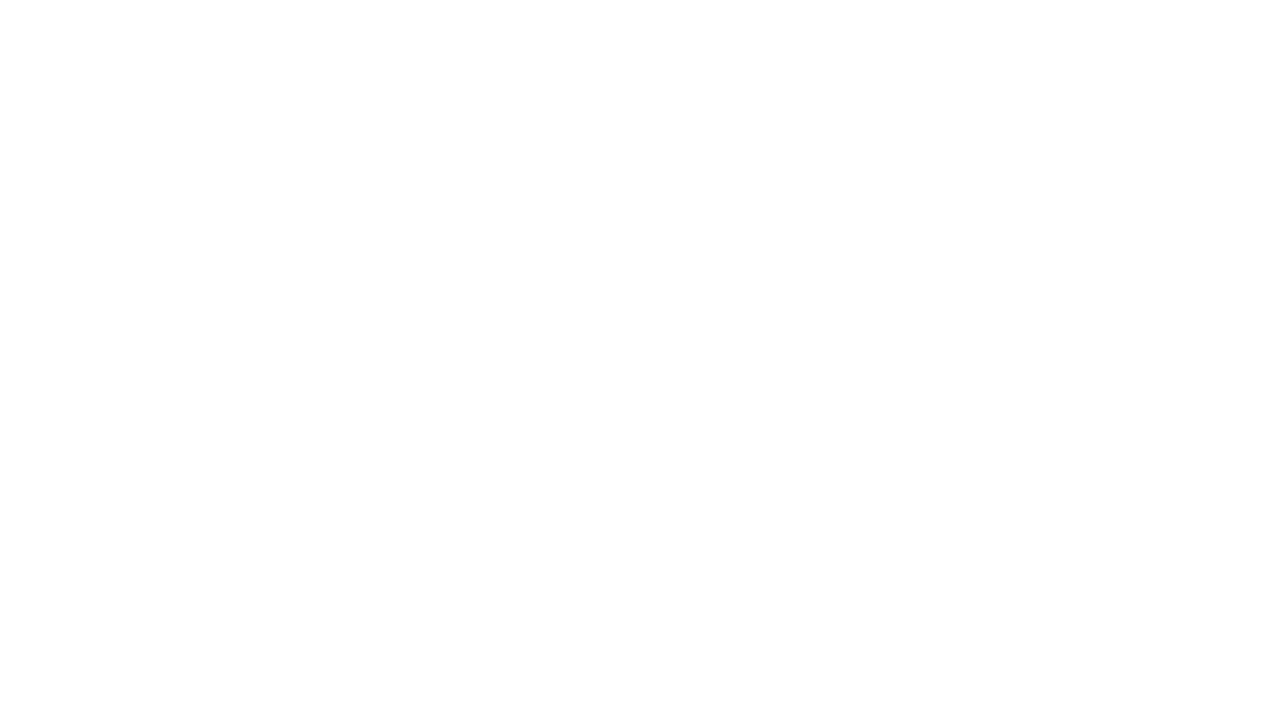

Navigation to index page completed and network idle
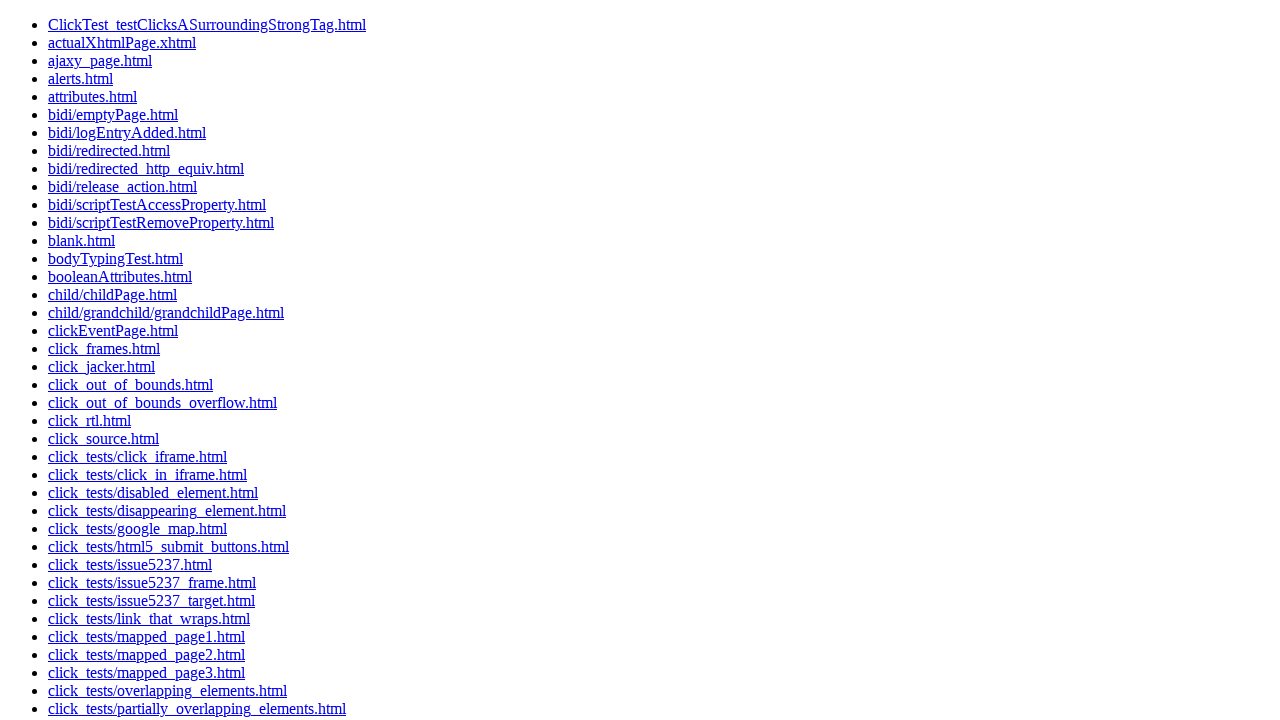

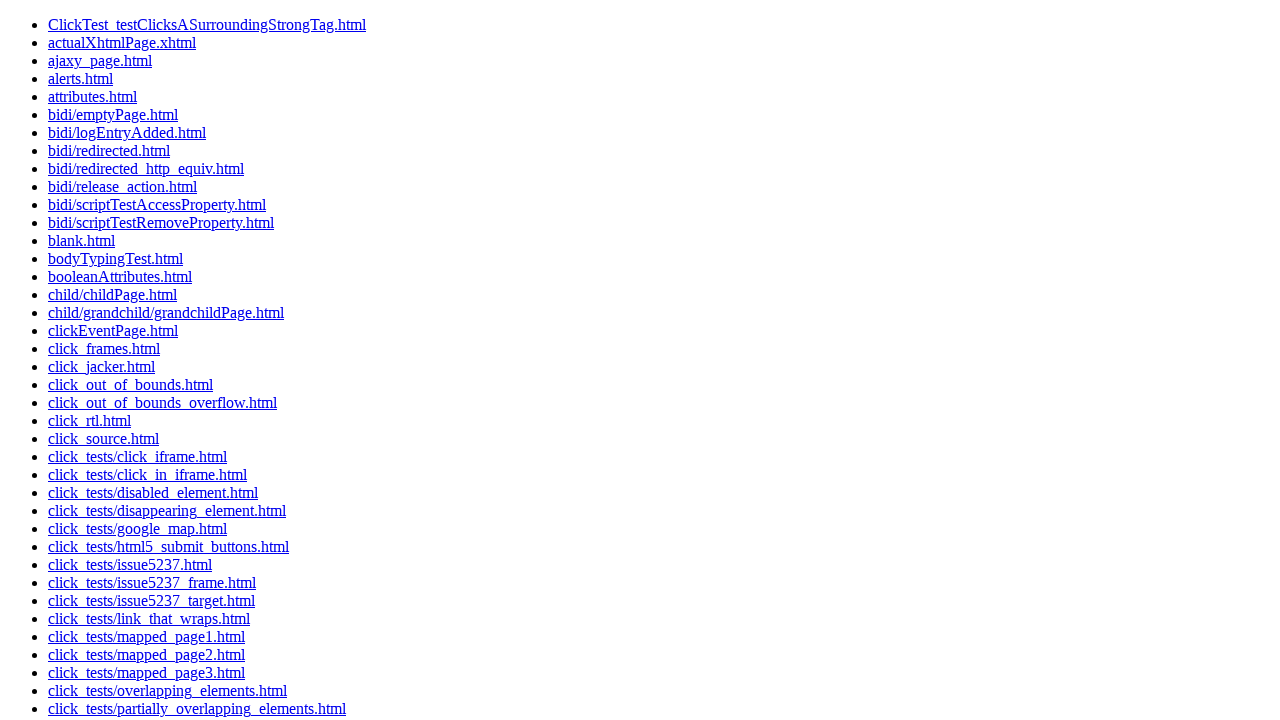